Tests a web form by verifying the page title, filling a text input with "Selenium", submitting the form, and verifying the success message displays "Received!"

Starting URL: https://www.selenium.dev/selenium/web/web-form.html

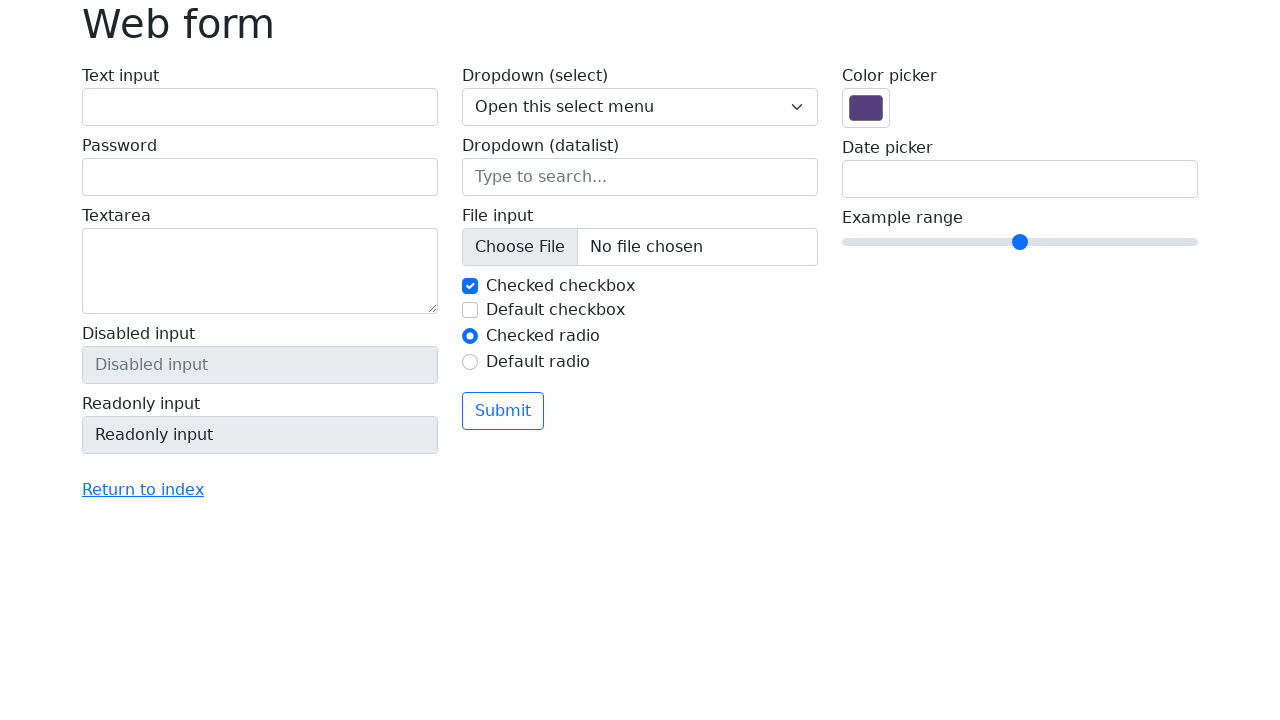

Verified page title is 'Web form'
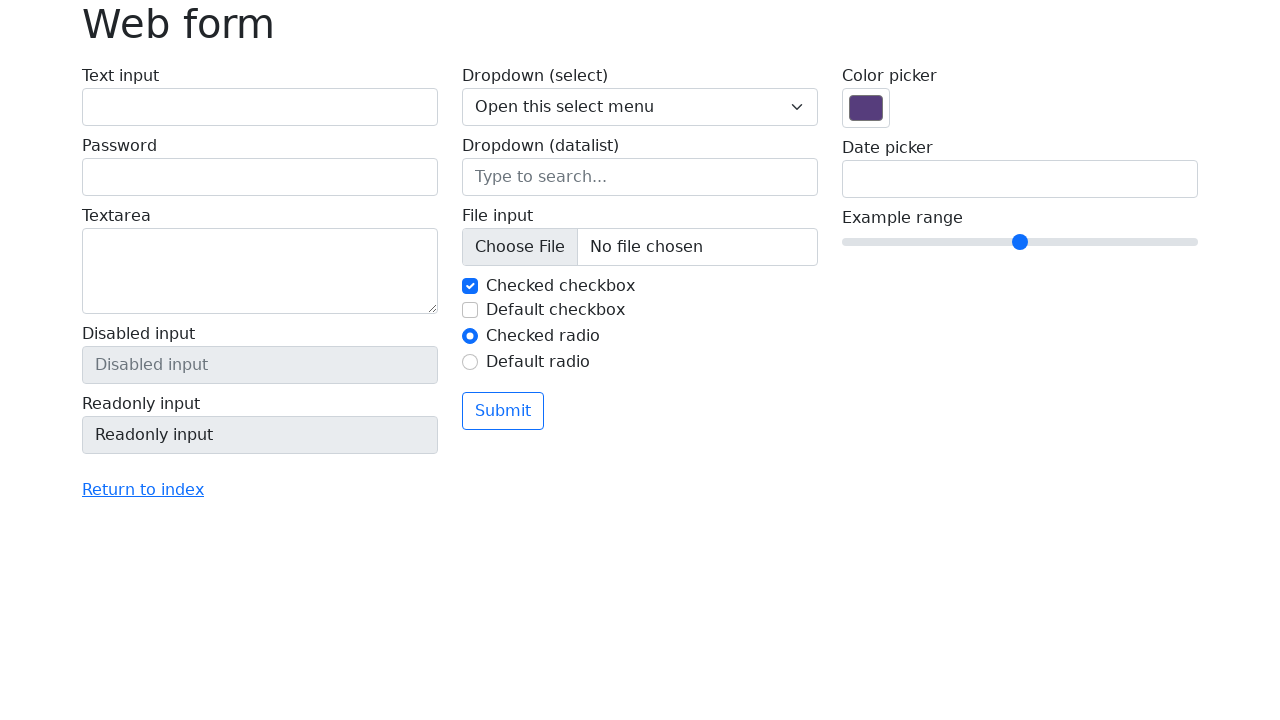

Filled text input with 'Selenium' on input[name='my-text']
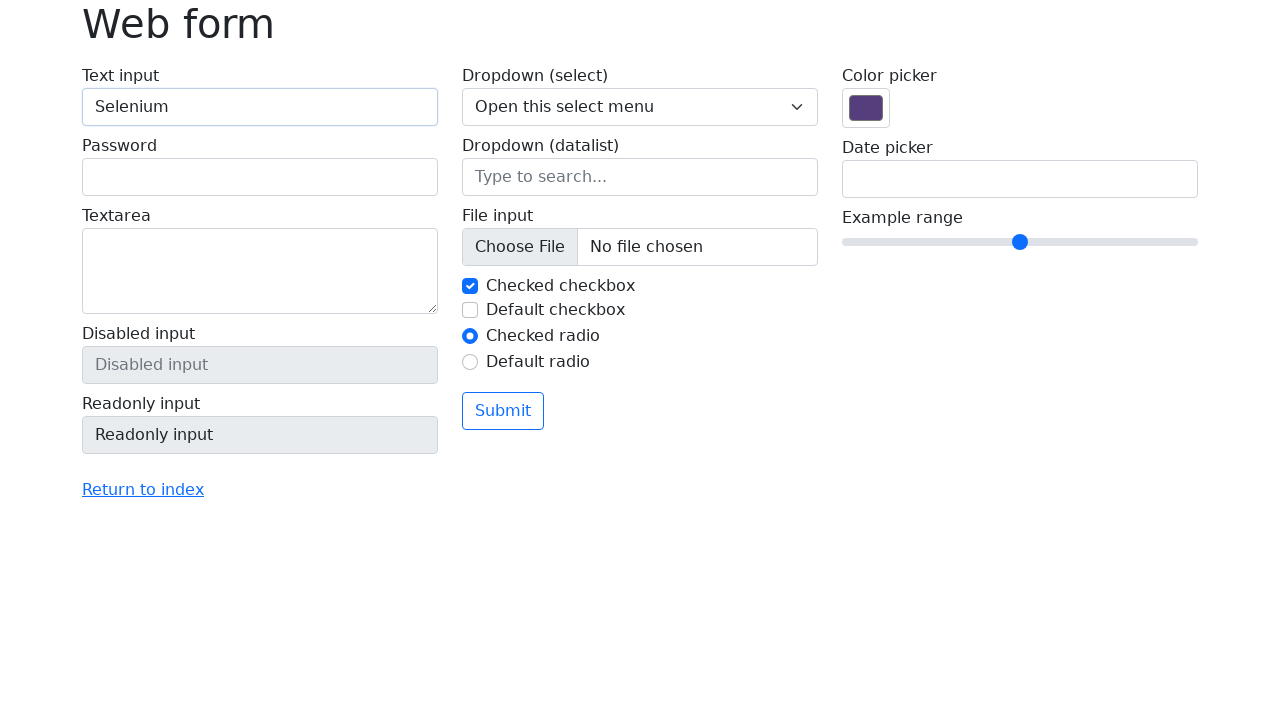

Clicked submit button at (503, 411) on button
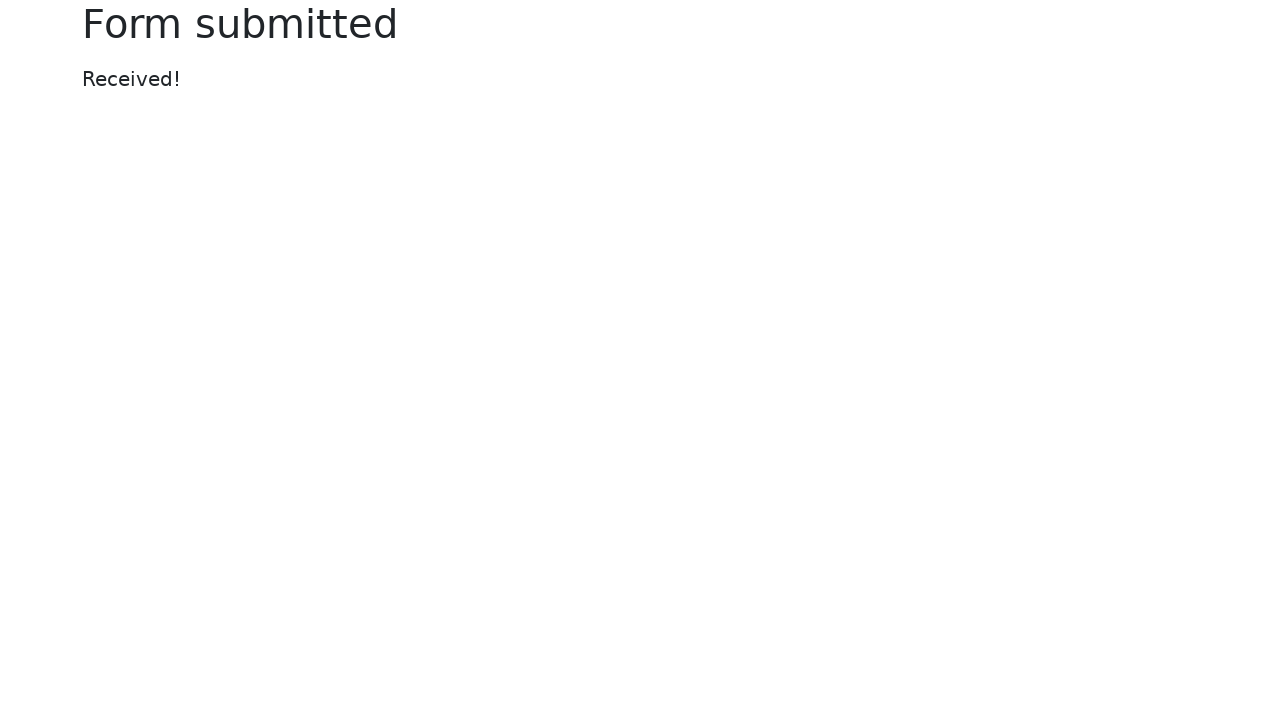

Success message element appeared
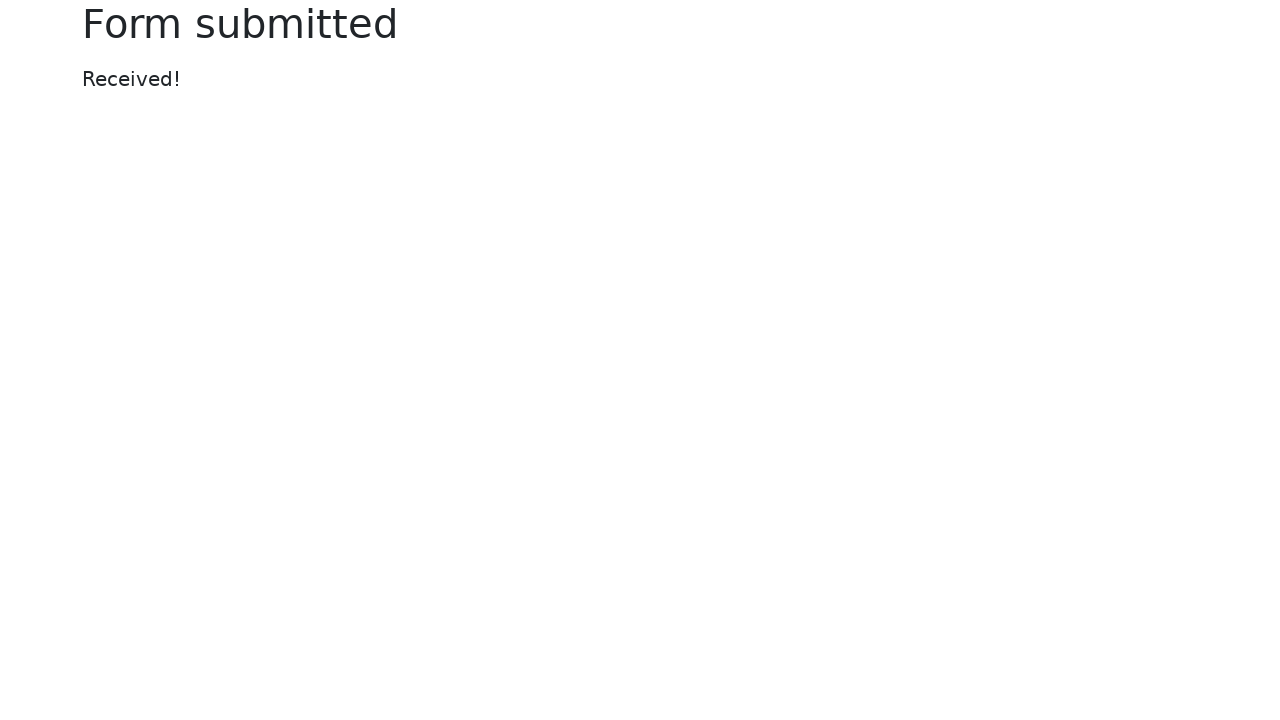

Verified success message displays 'Received!'
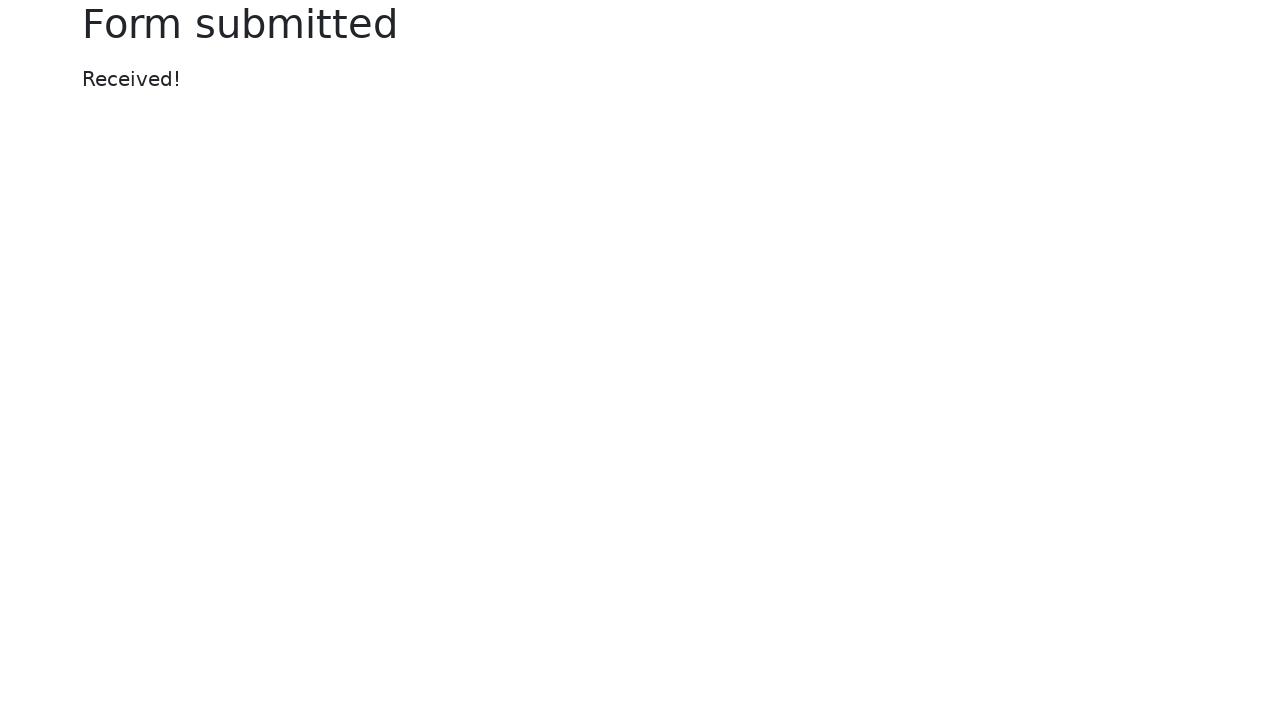

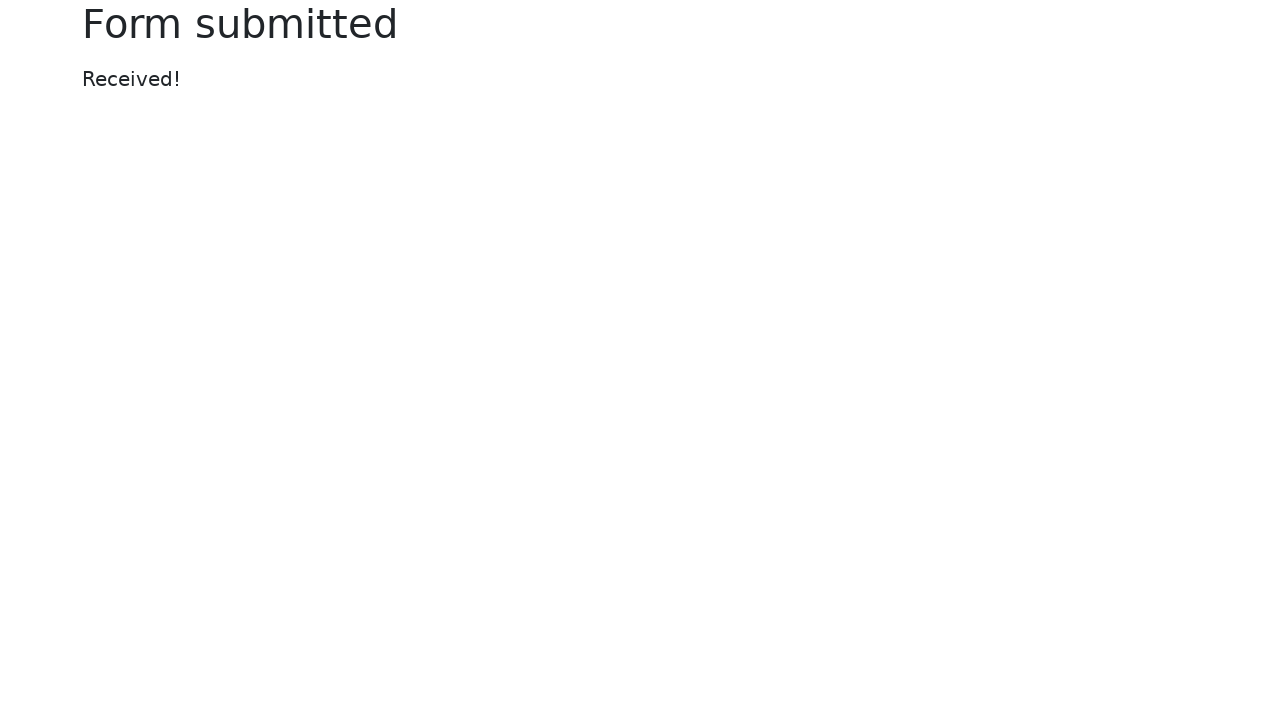